Tests that other controls are hidden when editing a todo item

Starting URL: https://demo.playwright.dev/todomvc

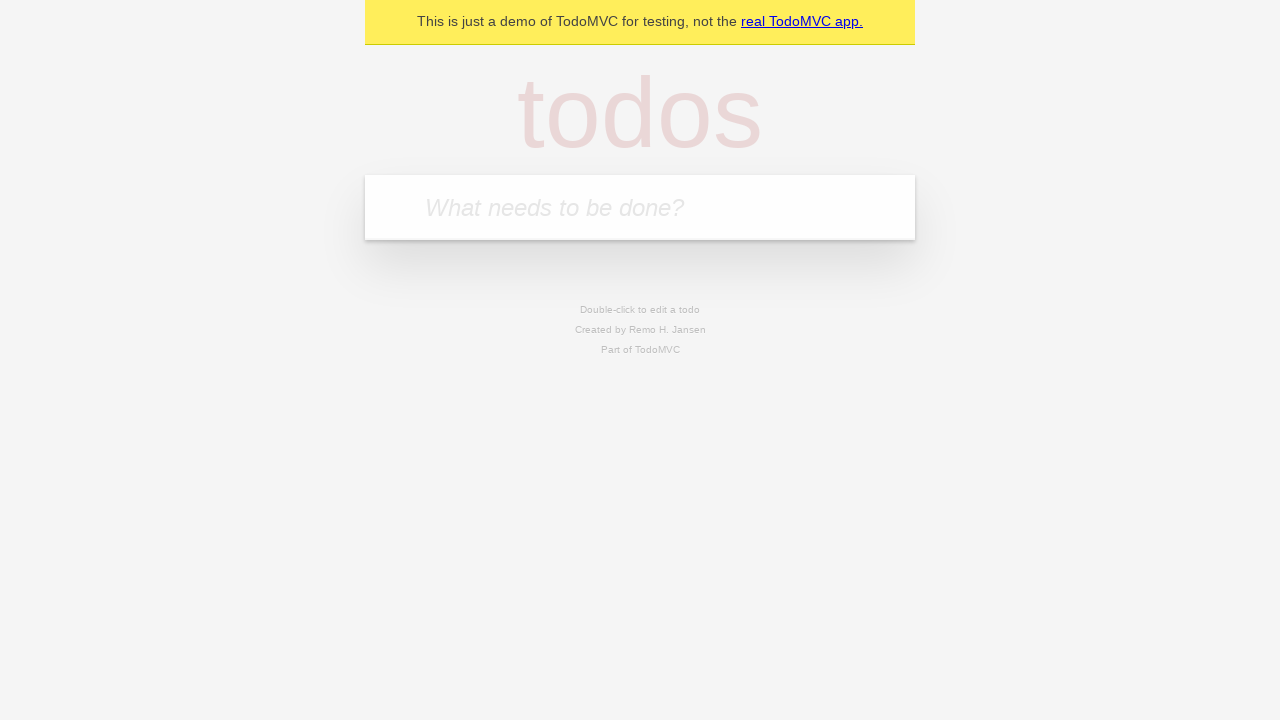

Filled input field with 'buy some cheese' on internal:attr=[placeholder="What needs to be done?"i]
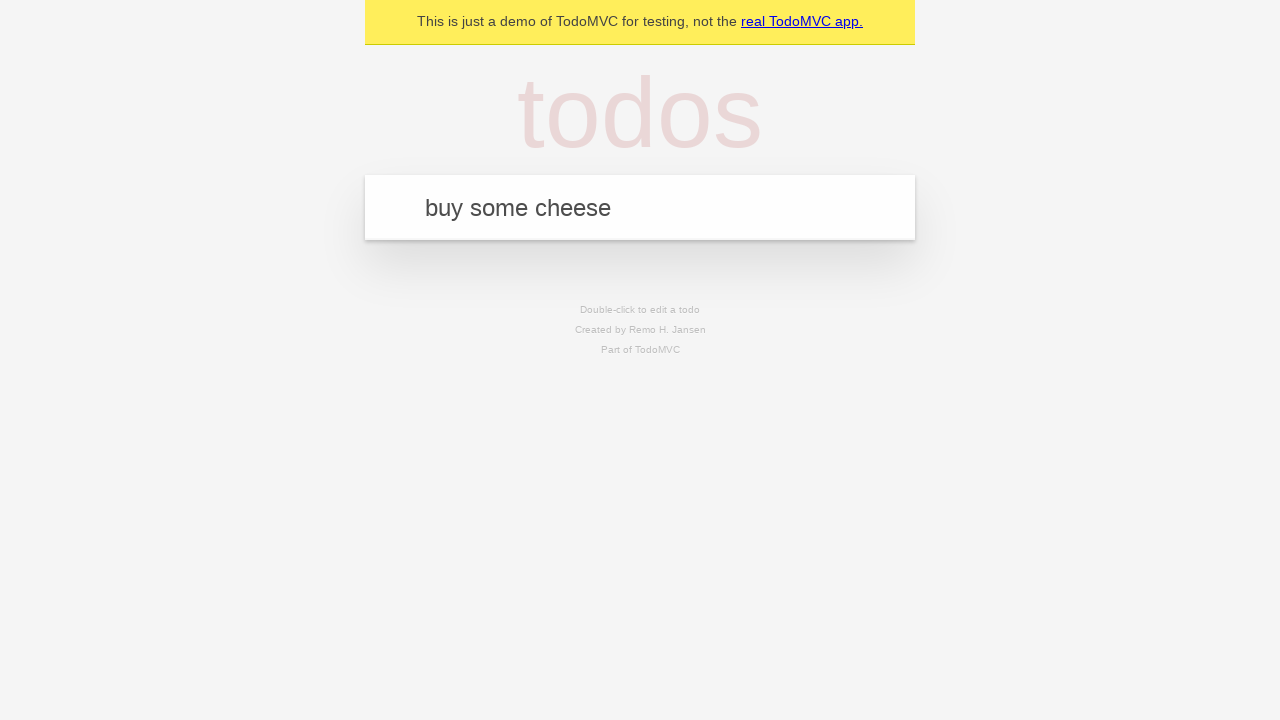

Pressed Enter to add first todo on internal:attr=[placeholder="What needs to be done?"i]
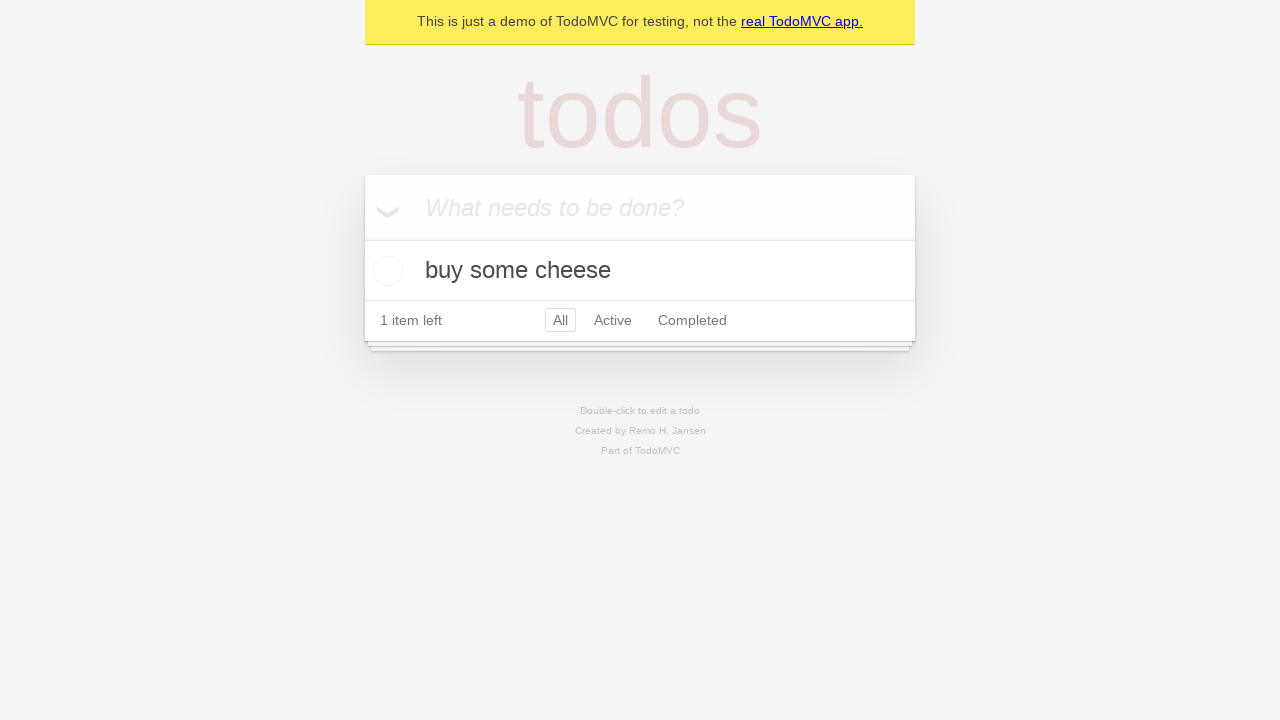

Filled input field with 'feed the cat' on internal:attr=[placeholder="What needs to be done?"i]
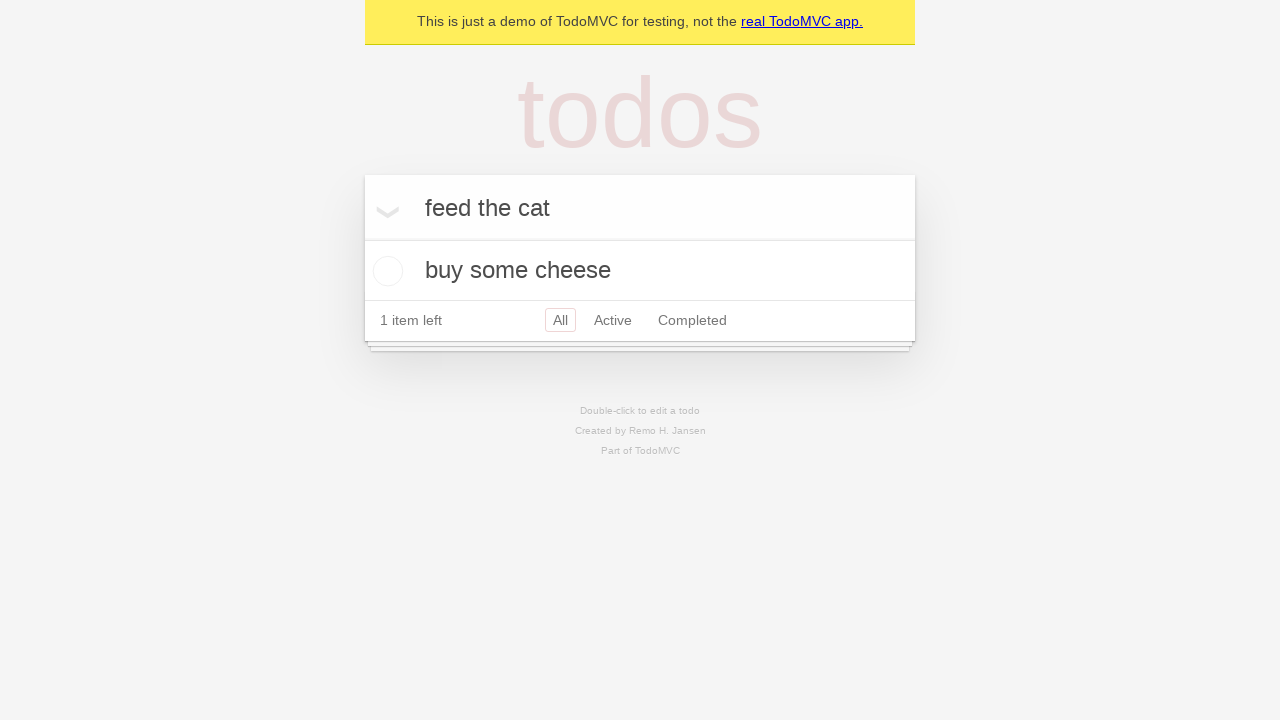

Pressed Enter to add second todo on internal:attr=[placeholder="What needs to be done?"i]
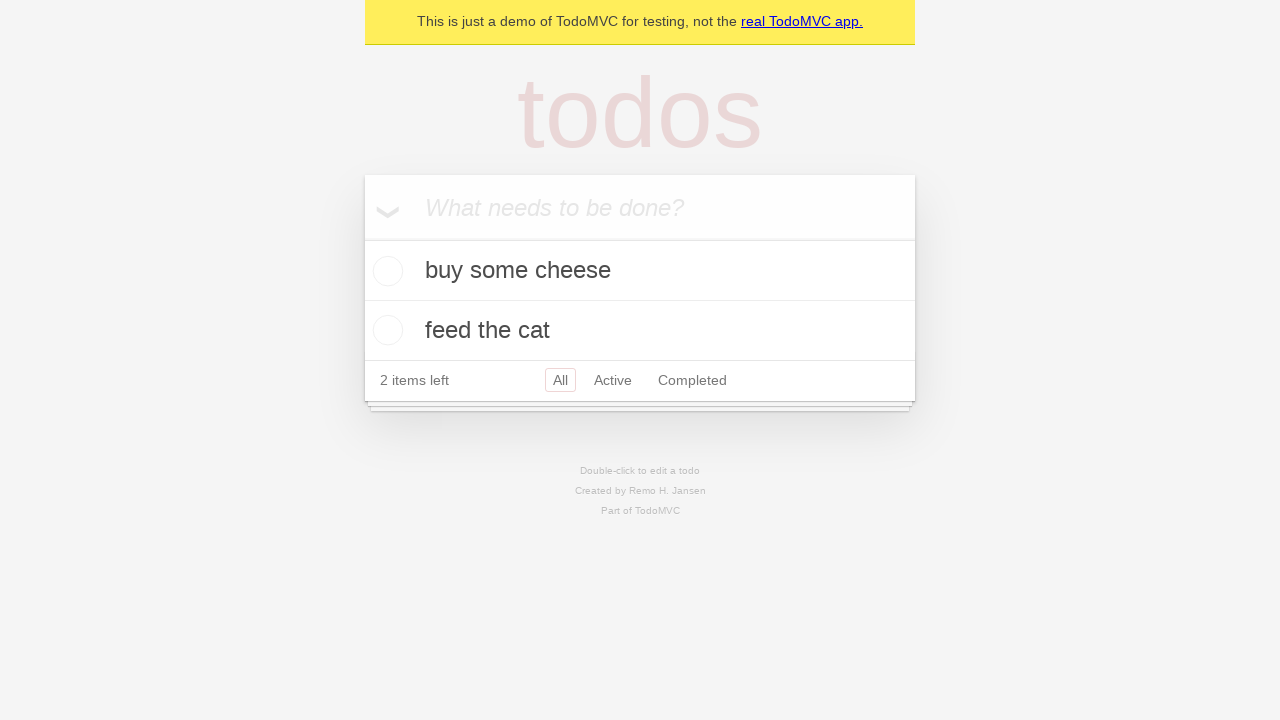

Filled input field with 'book a doctors appointment' on internal:attr=[placeholder="What needs to be done?"i]
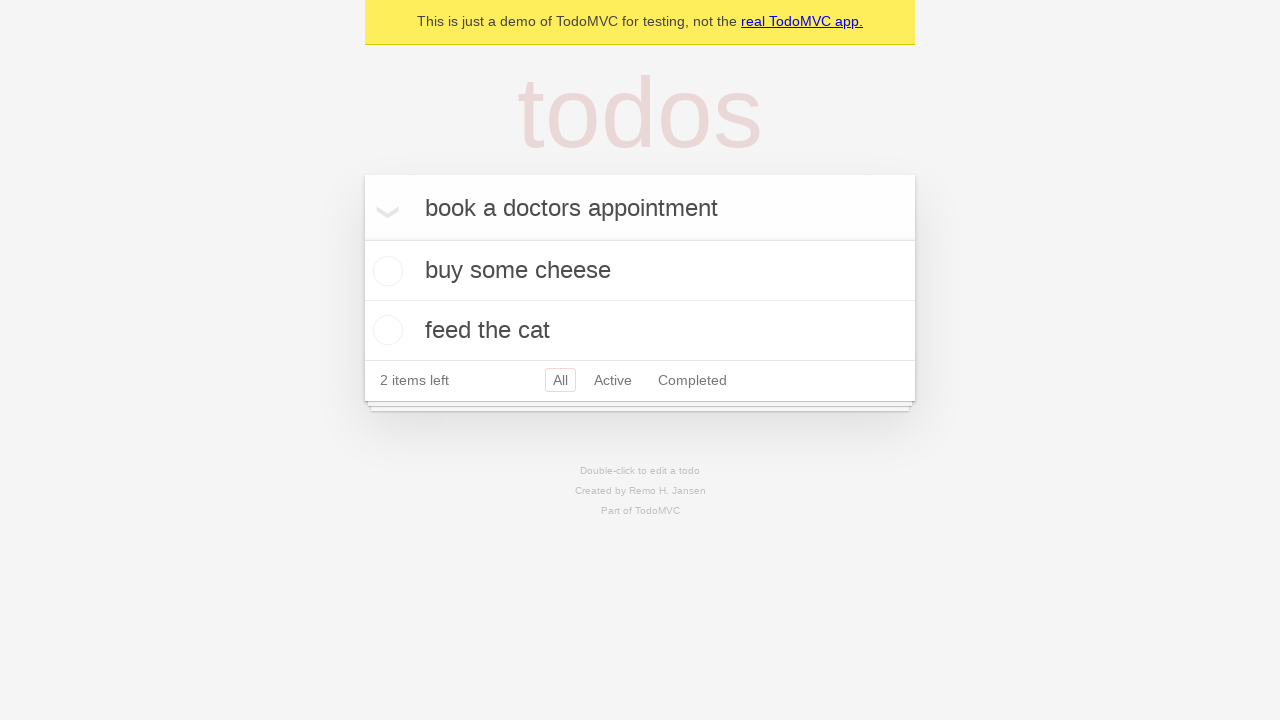

Pressed Enter to add third todo on internal:attr=[placeholder="What needs to be done?"i]
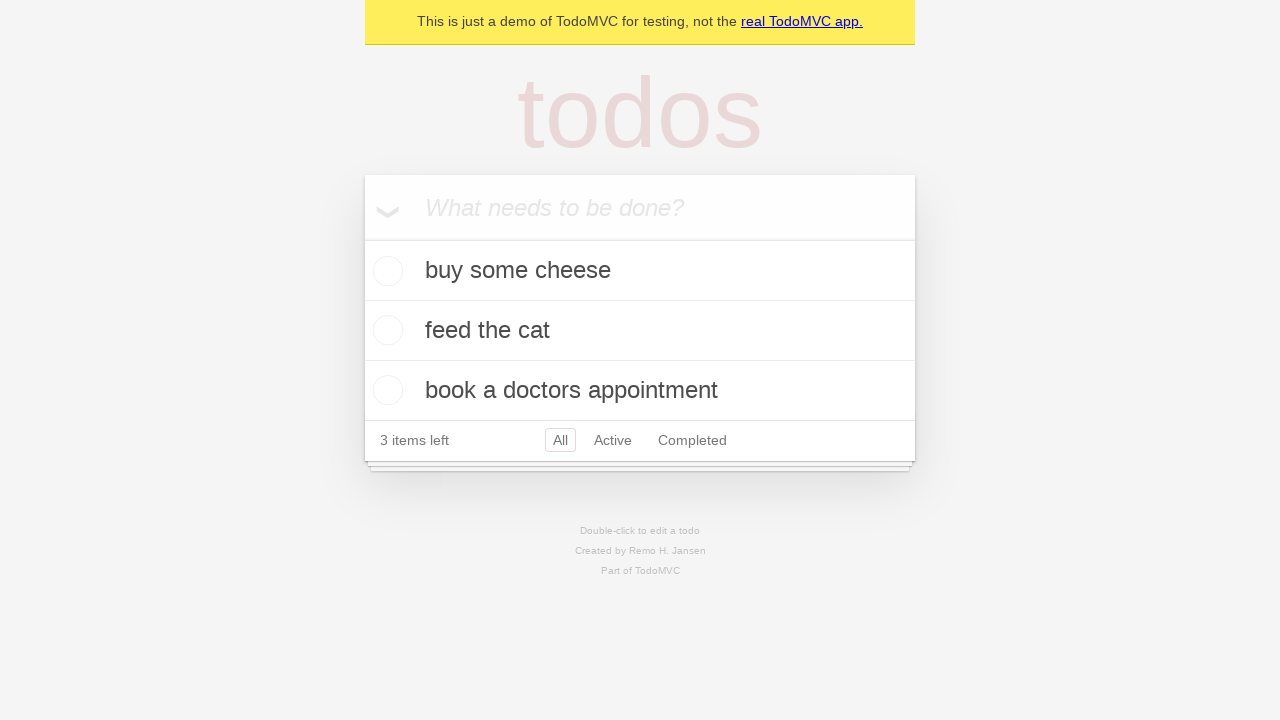

Double-clicked second todo item to enter edit mode at (640, 331) on internal:testid=[data-testid="todo-item"s] >> nth=1
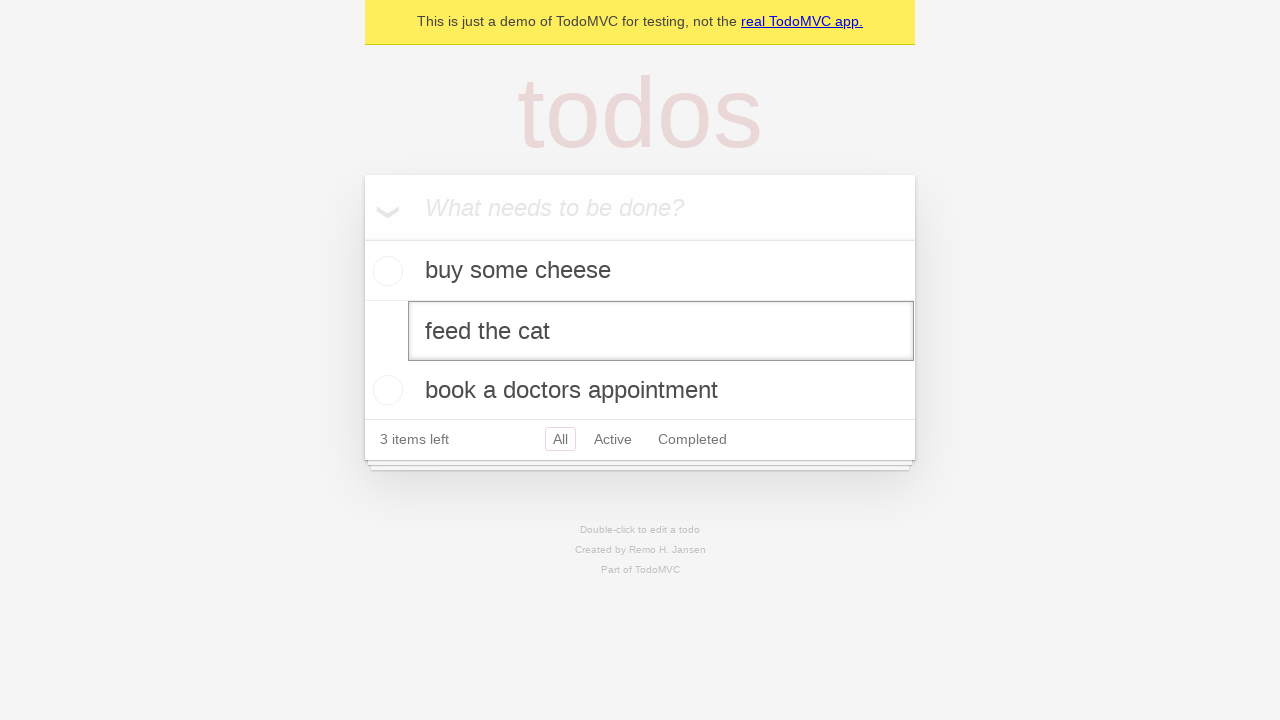

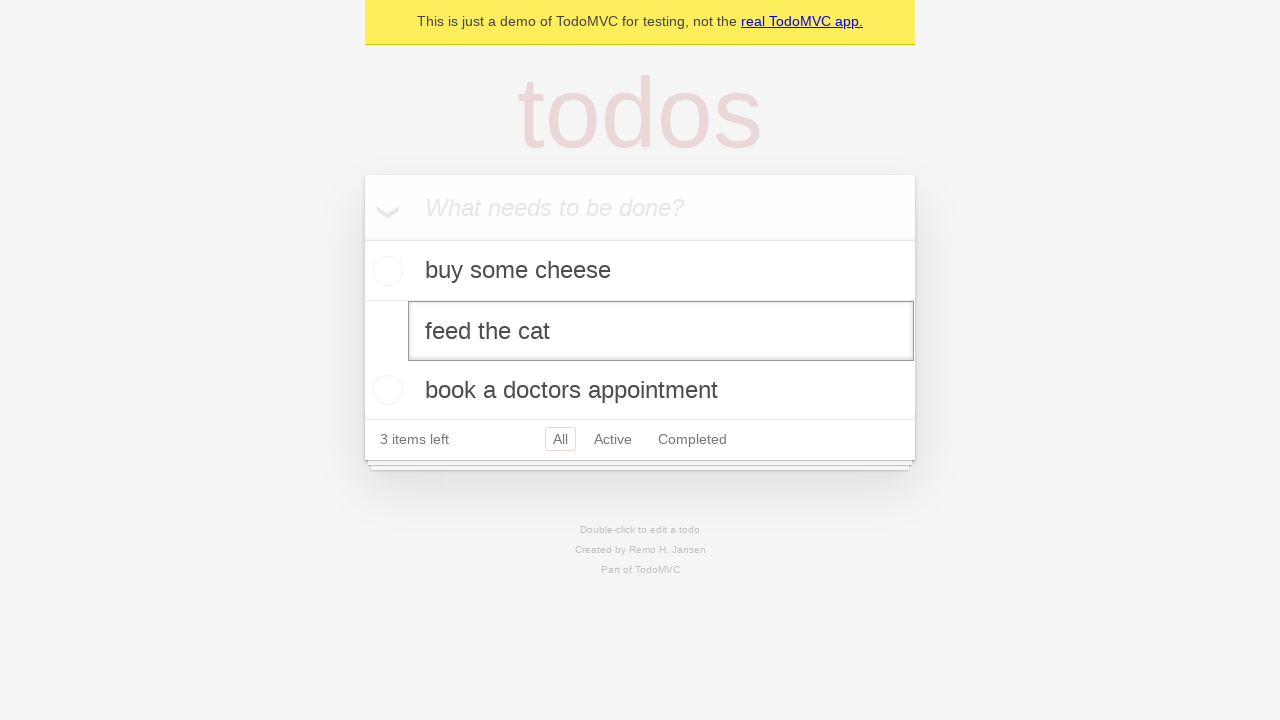